Tests JavaScript confirmation alert handling by clicking a button to trigger the alert, accepting it, and verifying the result message is displayed correctly on the page.

Starting URL: http://the-internet.herokuapp.com/javascript_alerts

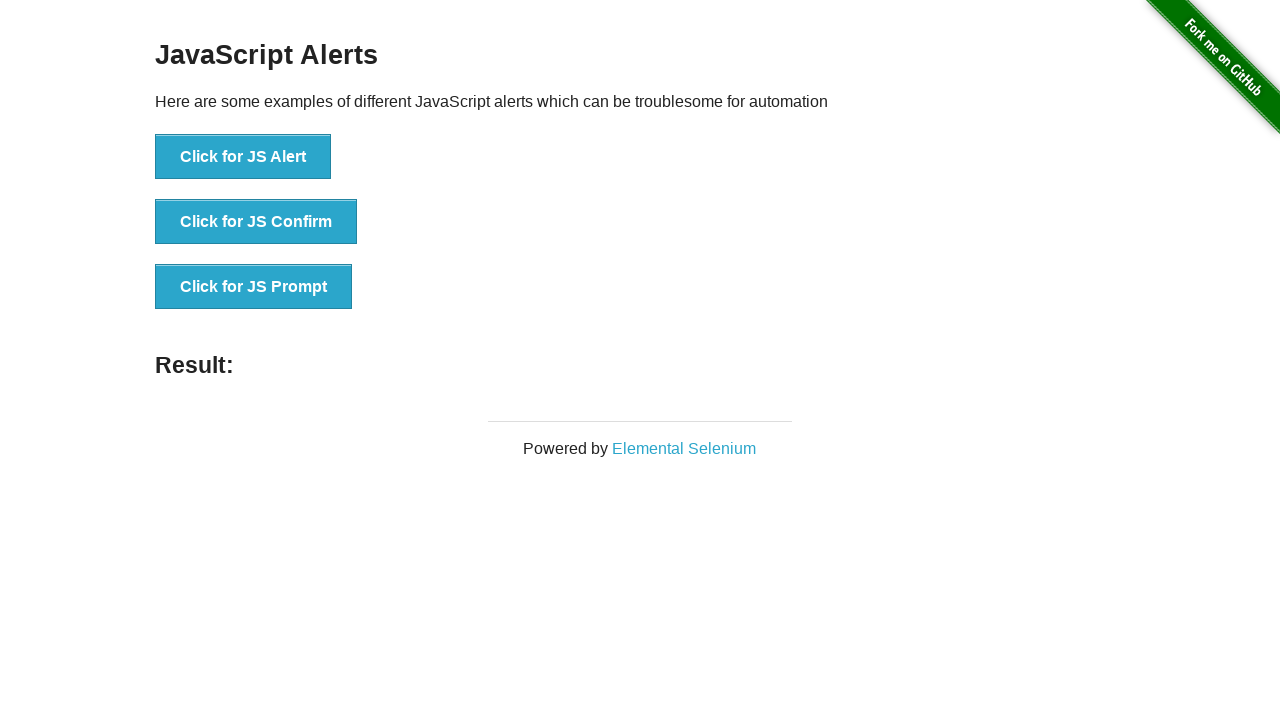

Clicked the second button to trigger JavaScript confirmation dialog at (256, 222) on css=button >> nth=1
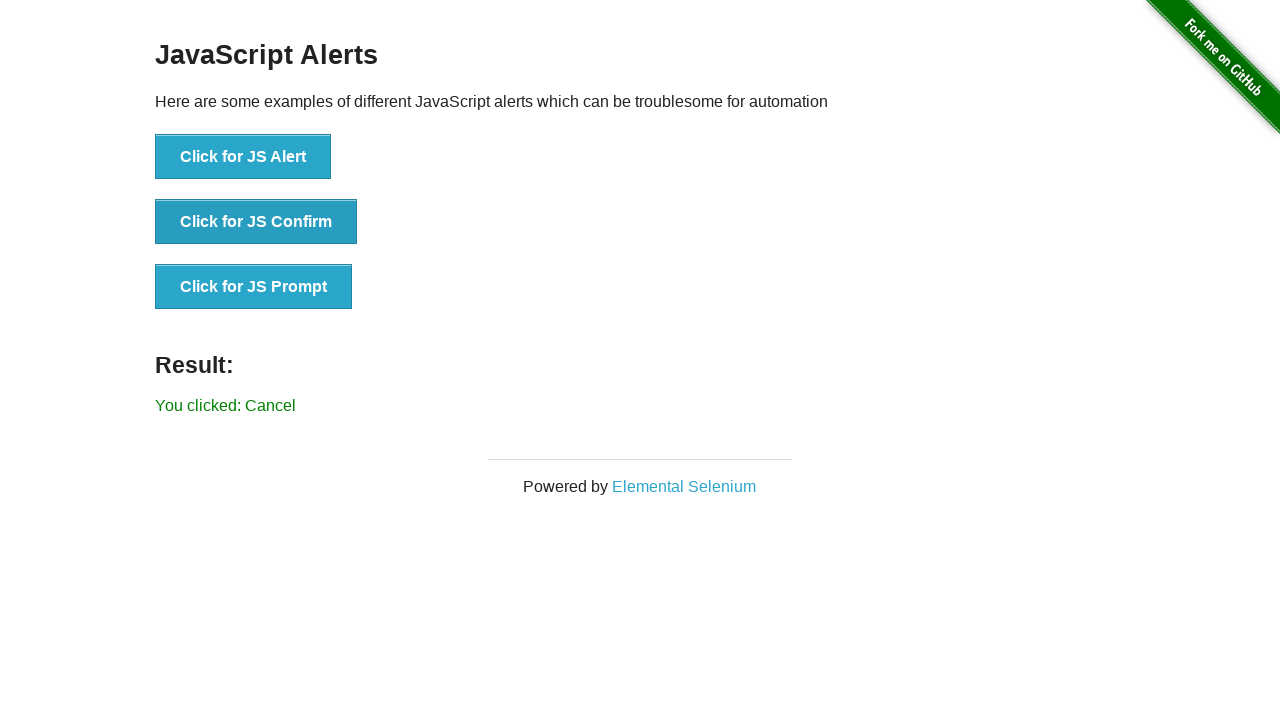

Set up dialog handler to accept alerts
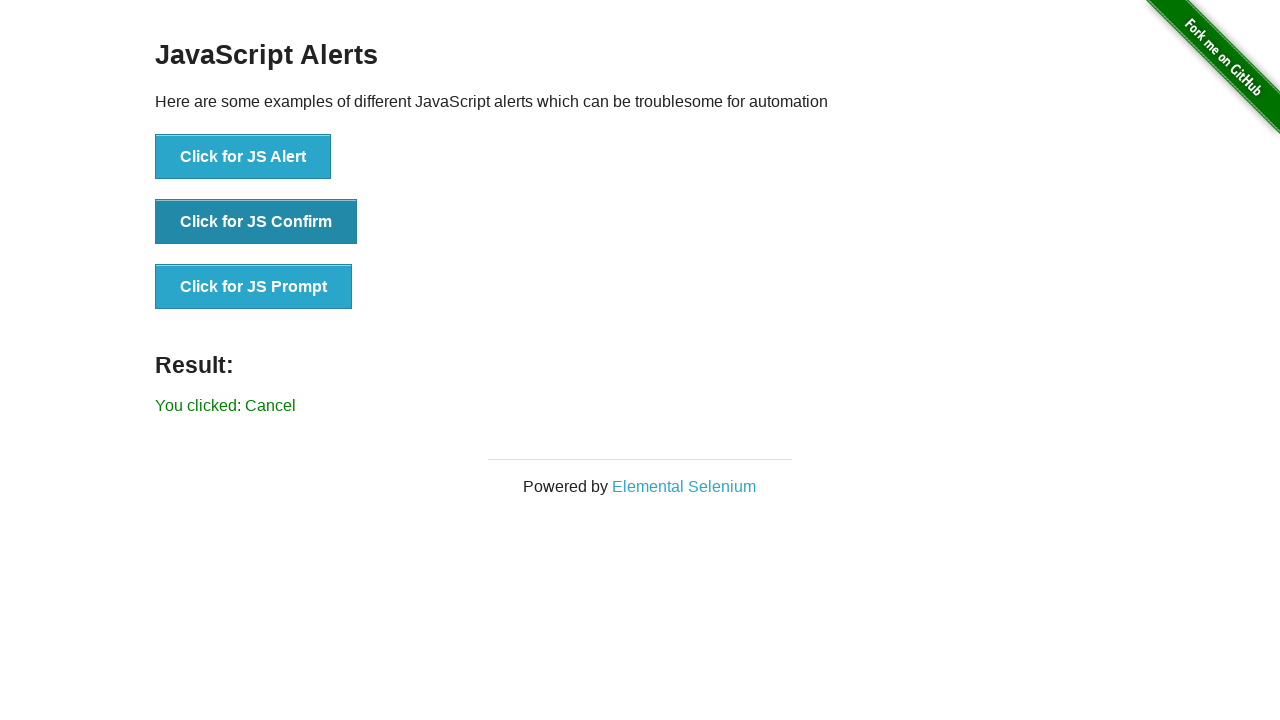

Re-clicked the second button to trigger the confirmation dialog at (256, 222) on css=button >> nth=1
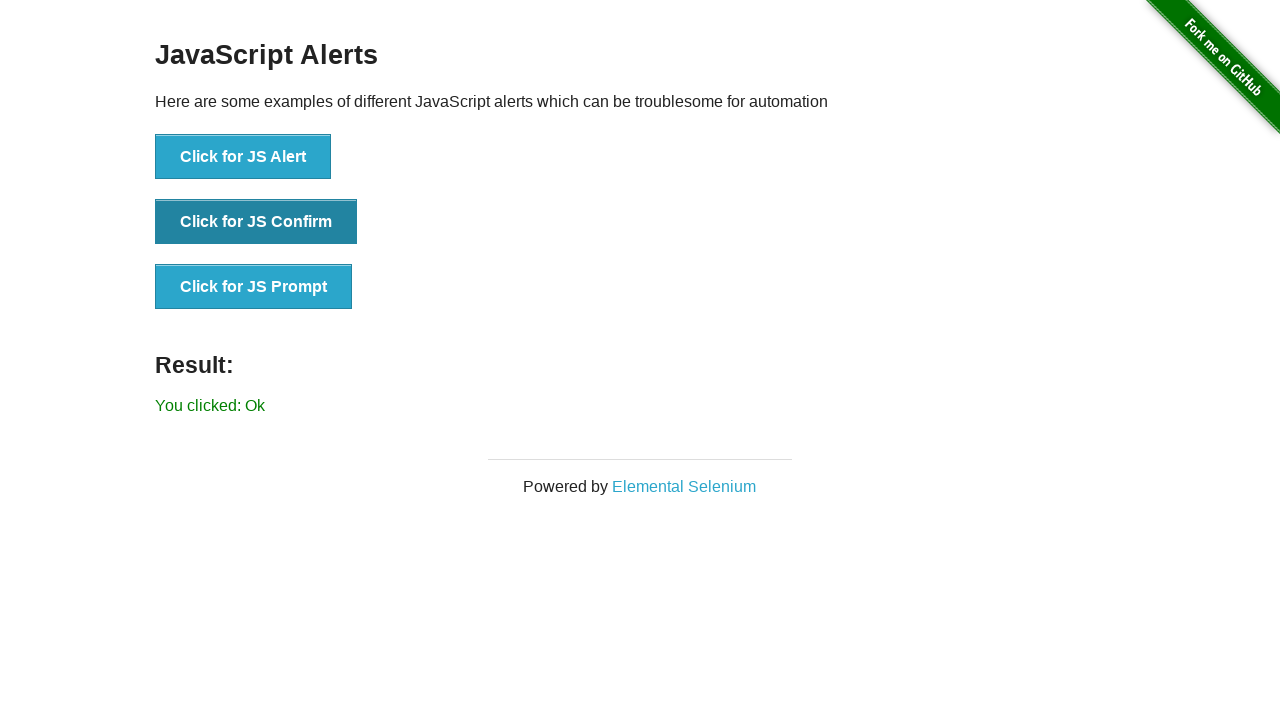

Result element loaded and visible
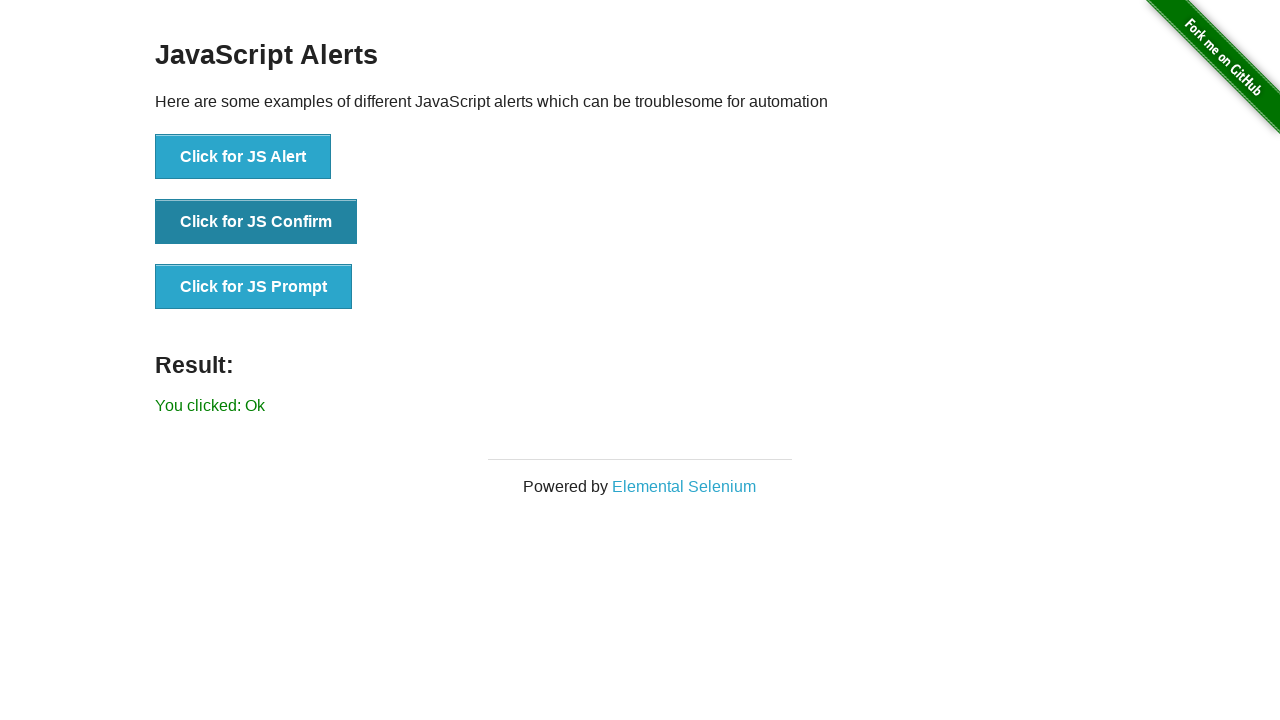

Retrieved result text: 'You clicked: Ok'
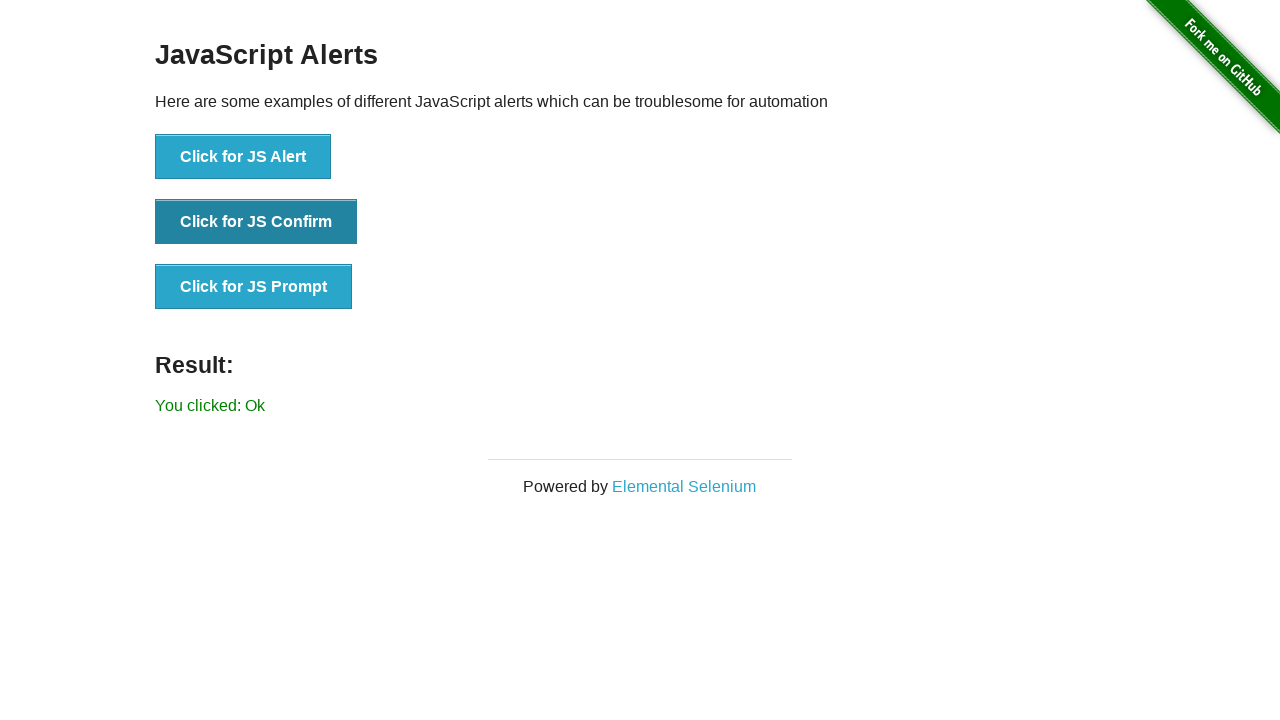

Verified result text matches expected value 'You clicked: Ok'
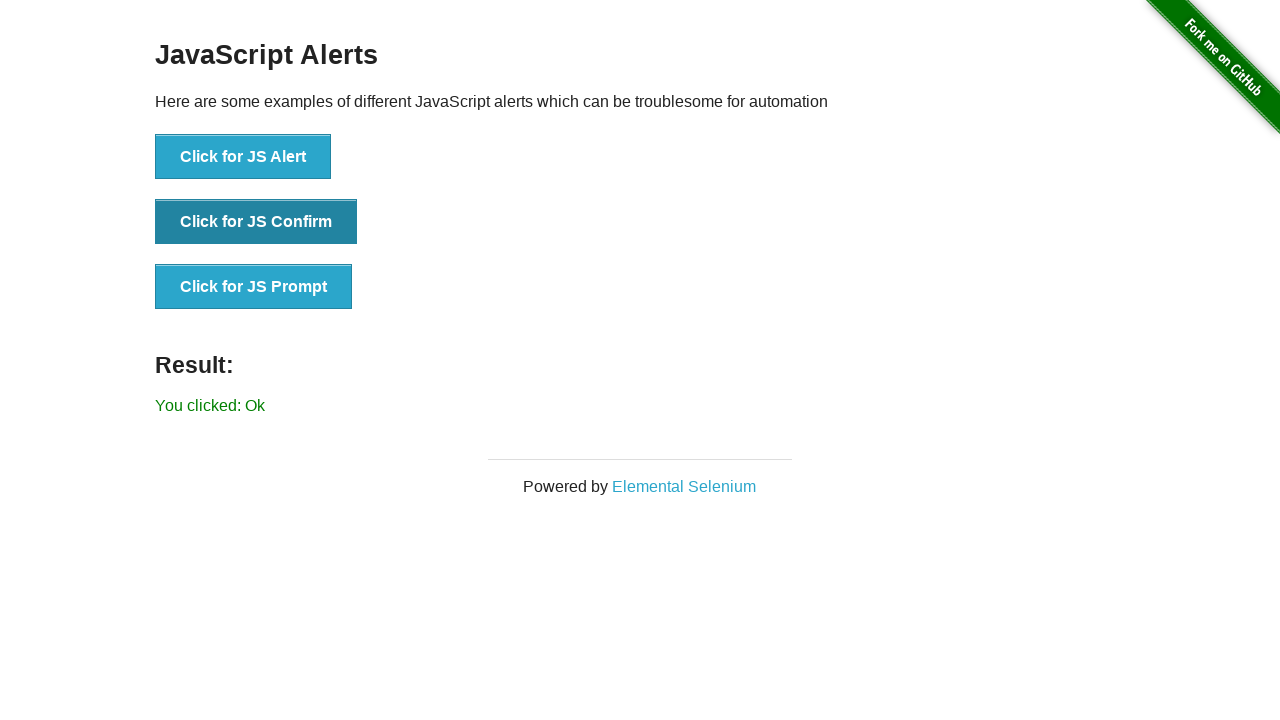

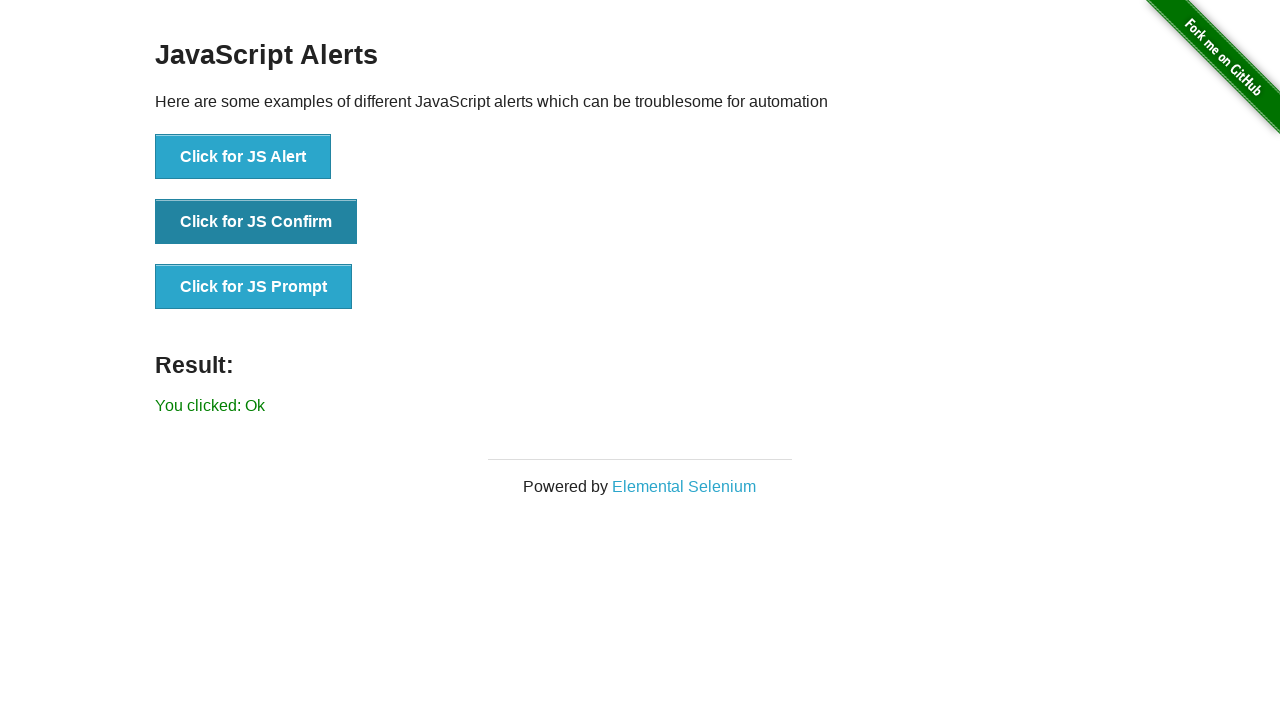